Tests phone number field validation with a valid 10-digit number, verifying the form submits successfully.

Starting URL: https://demoqa.com/automation-practice-form

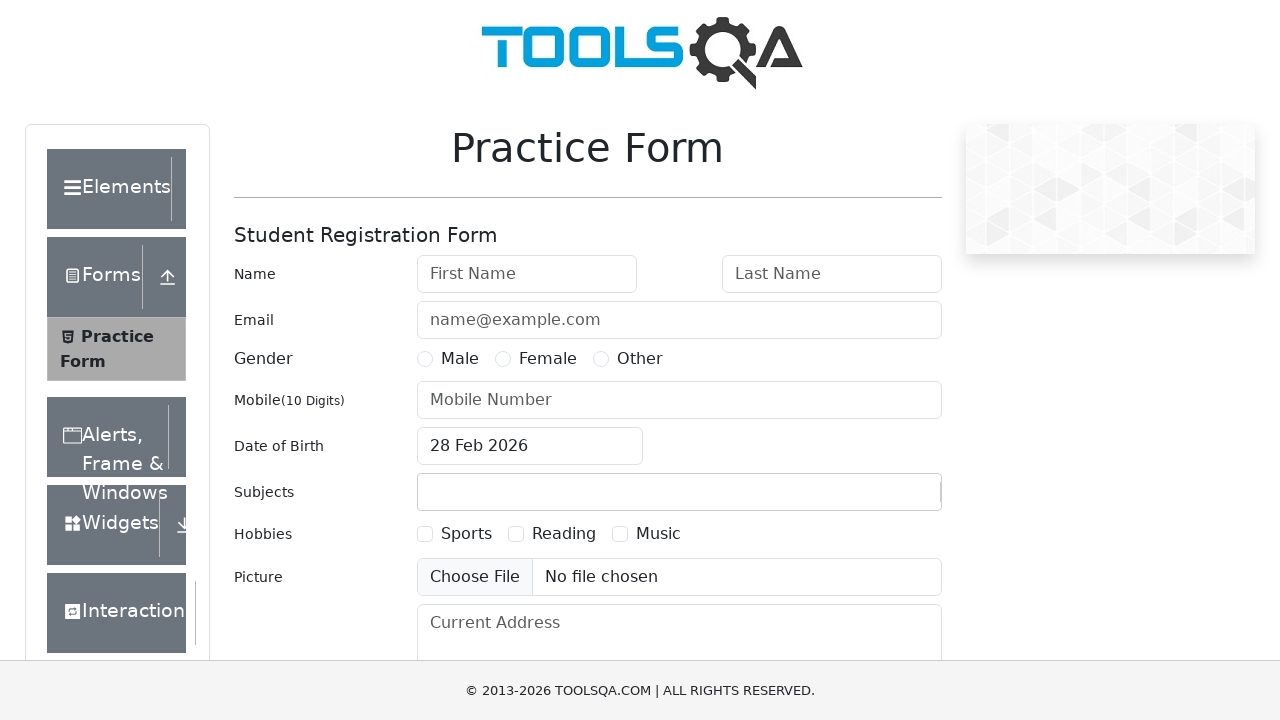

Filled first name field with 'Elena' on #firstName
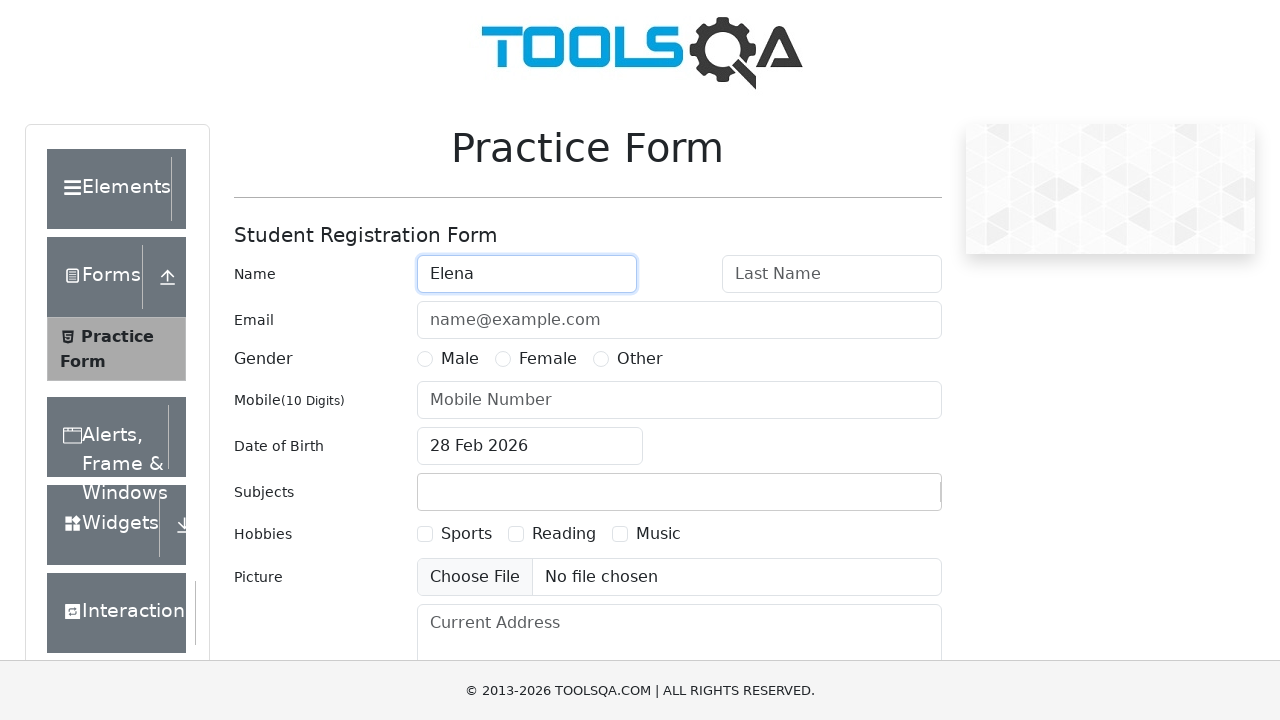

Filled last name field with 'Thompson' on #lastName
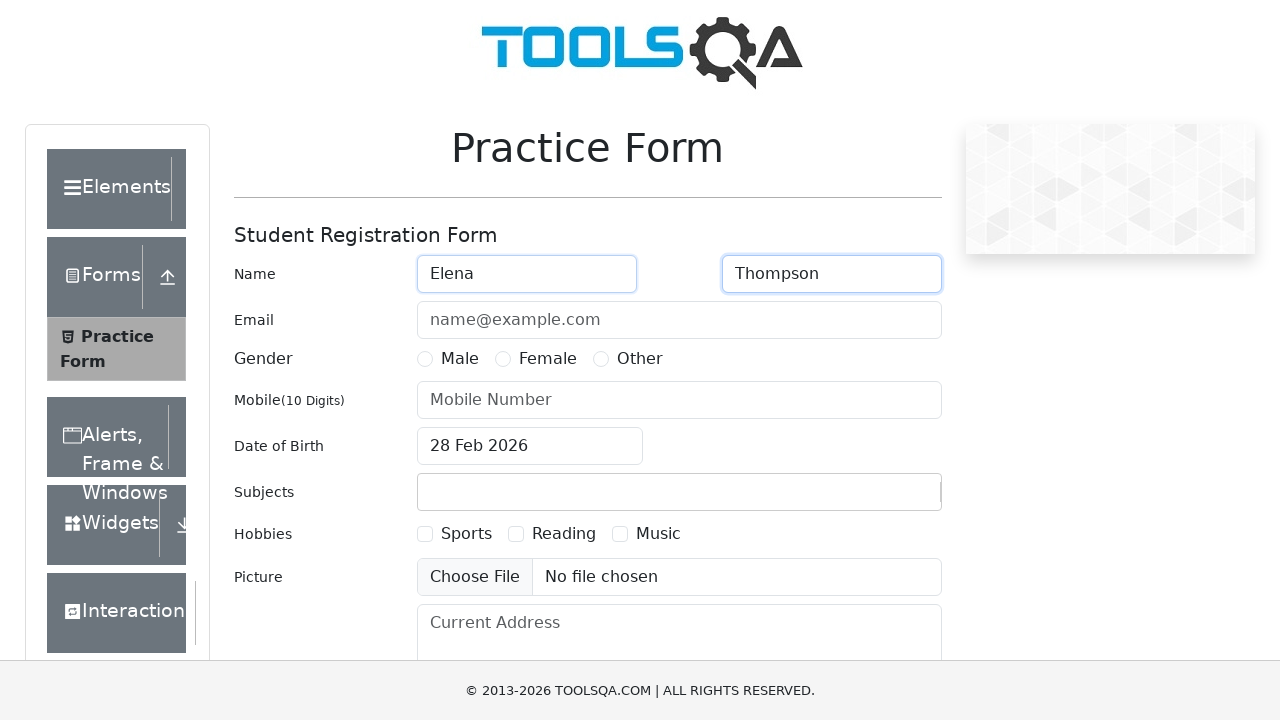

Selected Female gender option at (548, 359) on label[for='gender-radio-2']
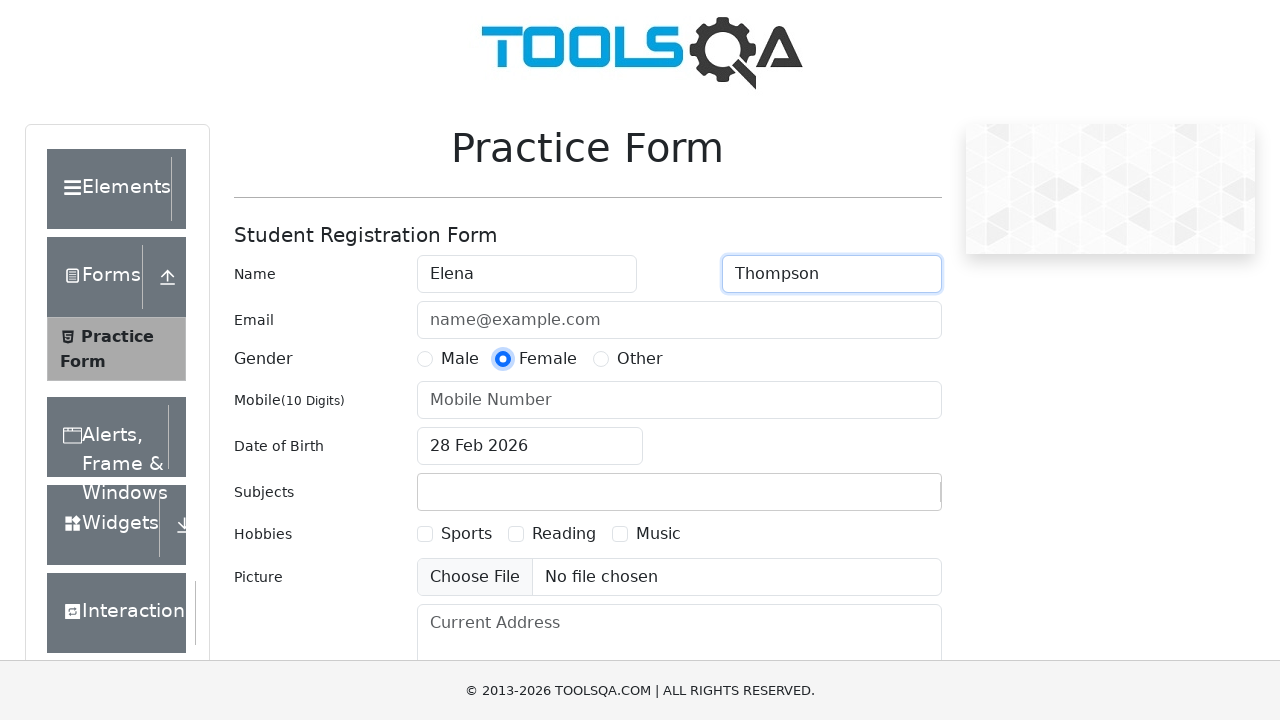

Filled phone number field with valid 10-digit number '0123456789' on #userNumber
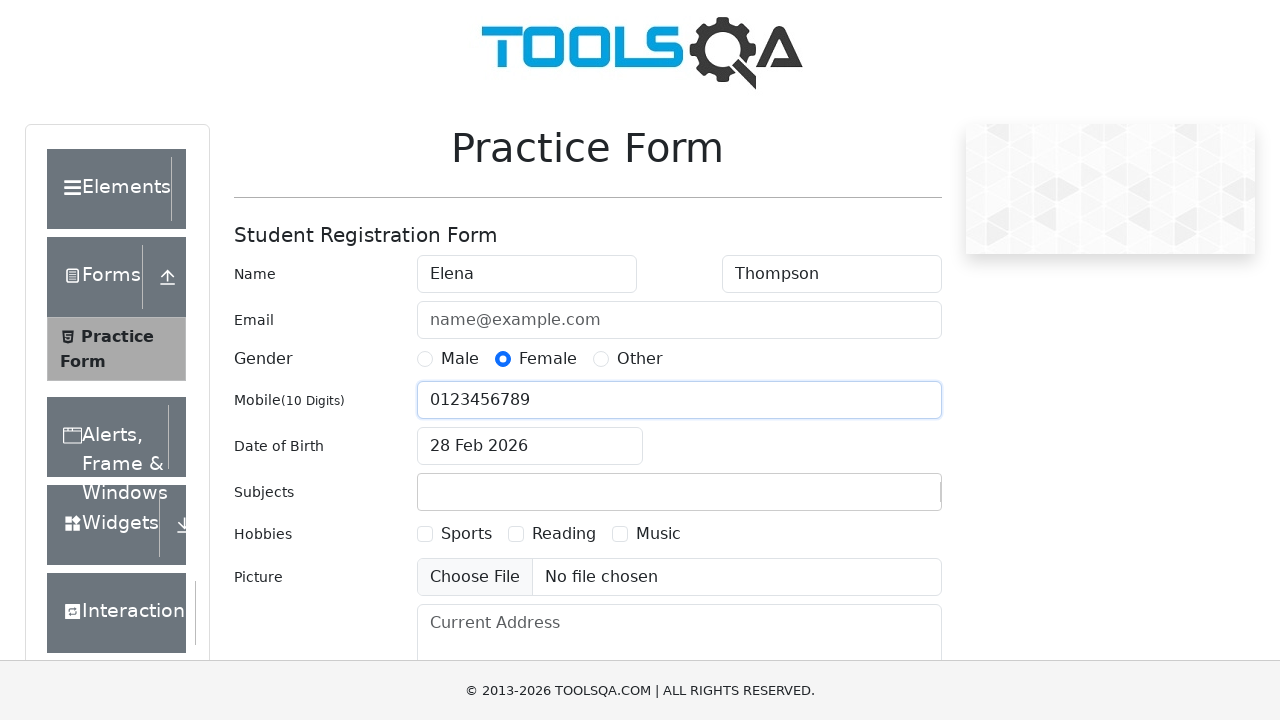

Opened date picker at (530, 446) on #dateOfBirthInput
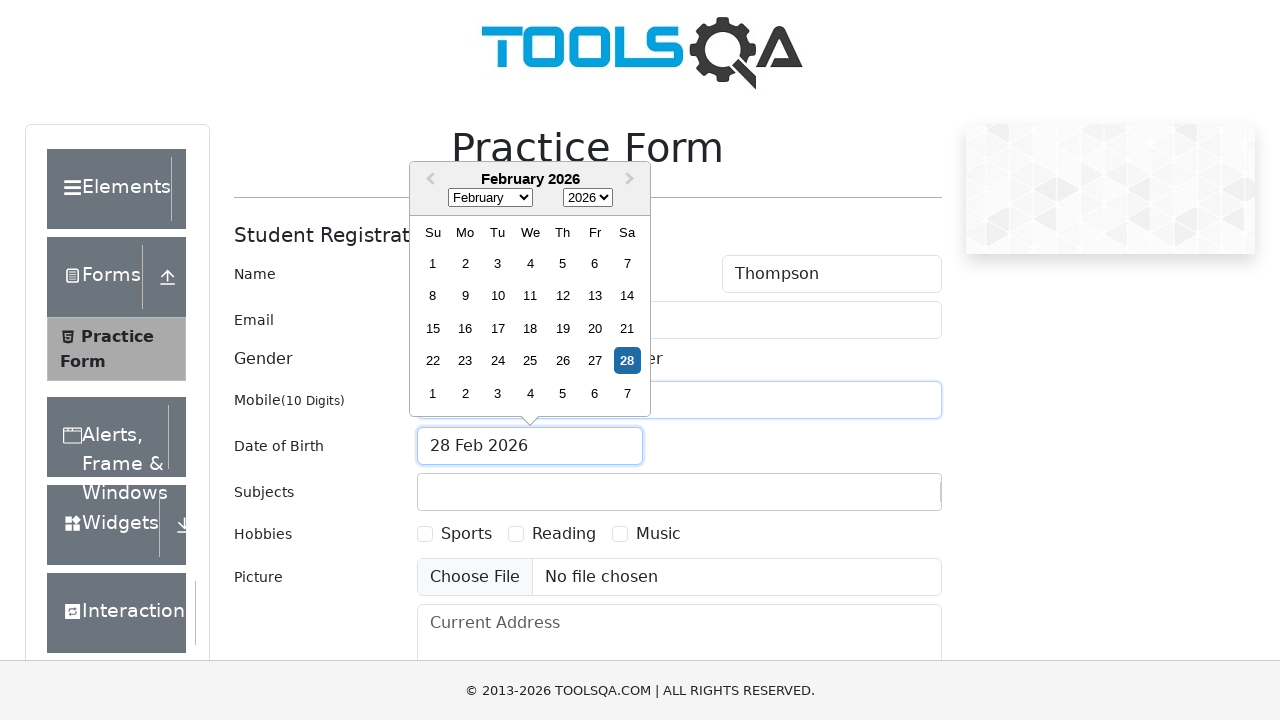

Selected month 8 (September) from date picker on .react-datepicker__month-select
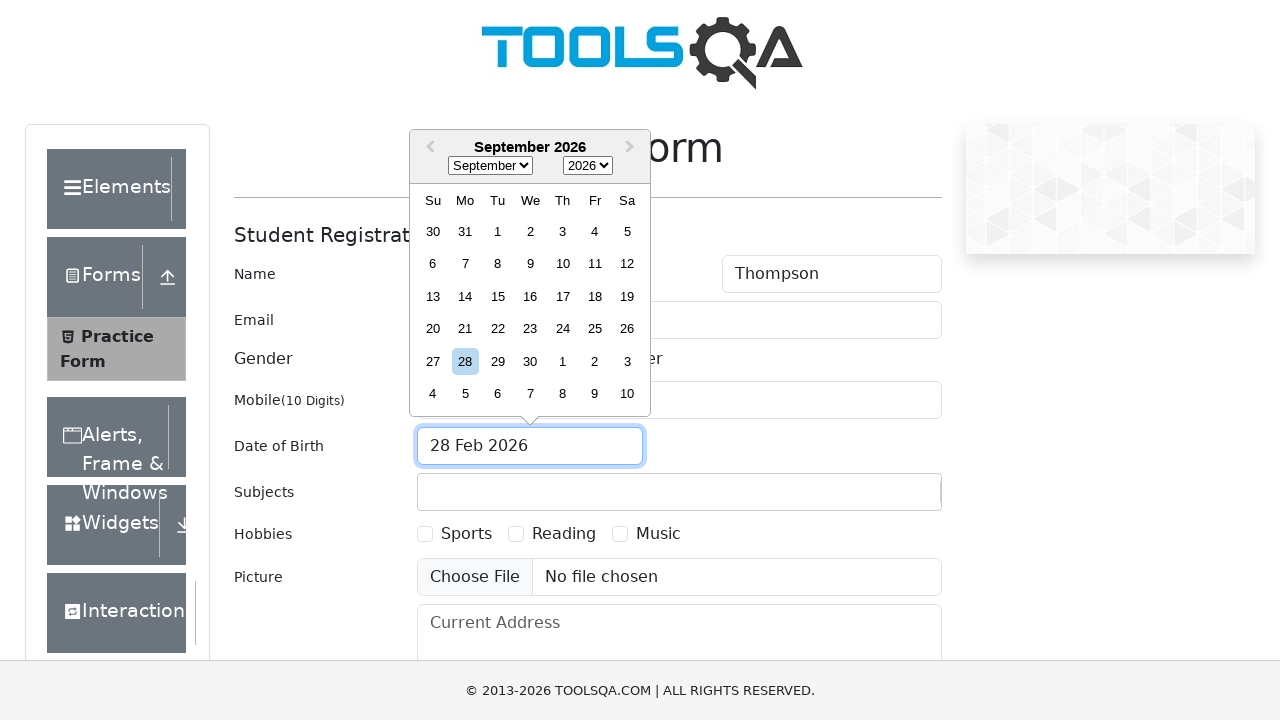

Selected year 1995 from date picker on .react-datepicker__year-select
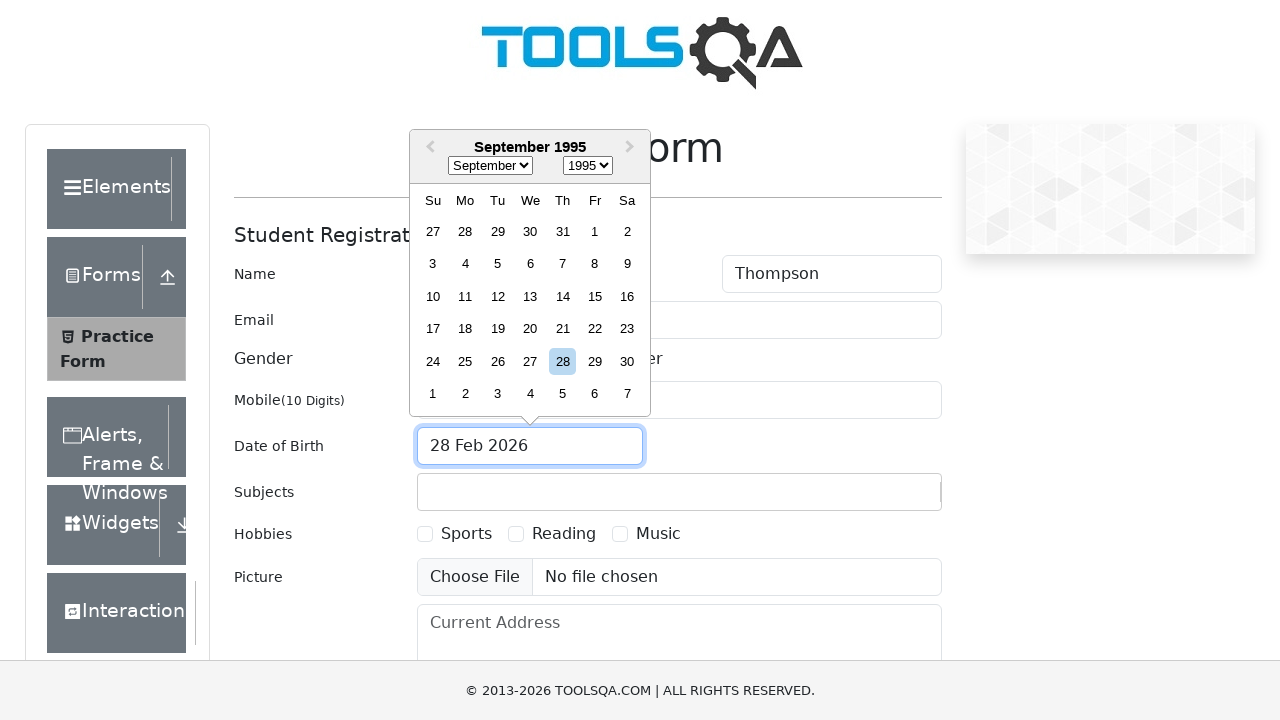

Selected day 6 from date picker at (530, 264) on .react-datepicker__day--006:not(.react-datepicker__day--outside-month)
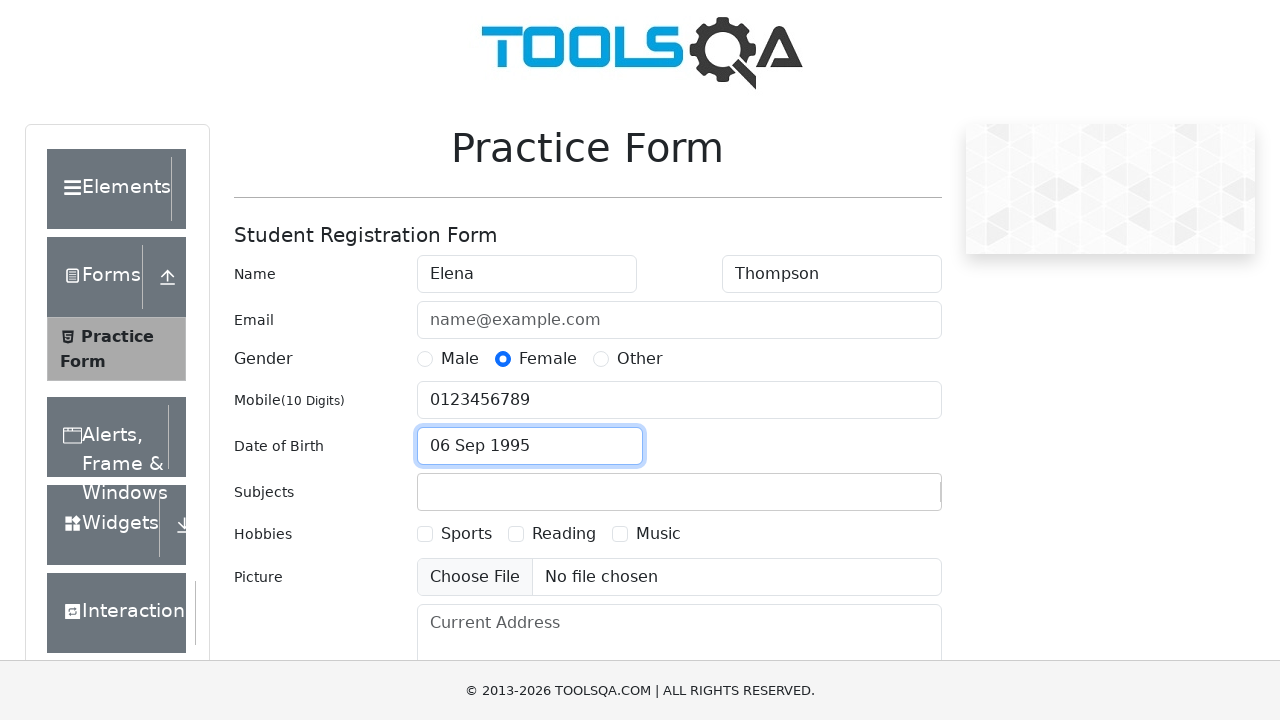

Clicked submit button to submit the form at (885, 499) on #submit
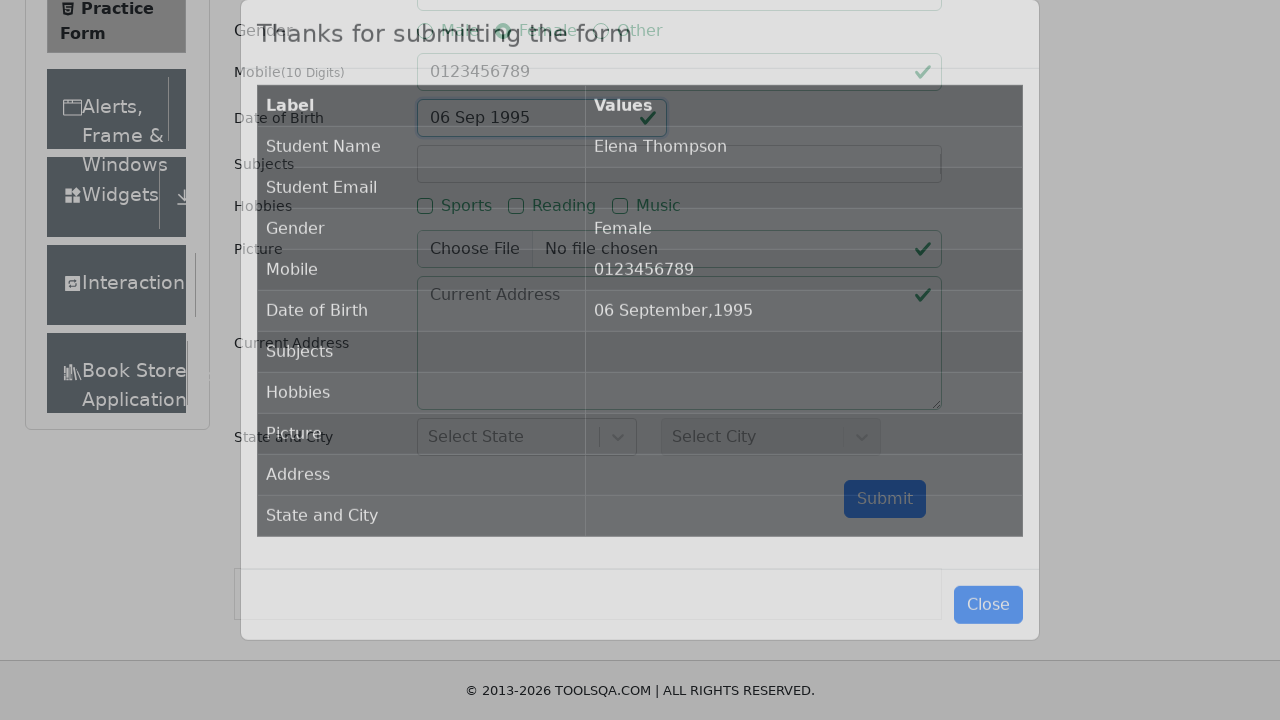

Results table appeared, confirming successful form submission
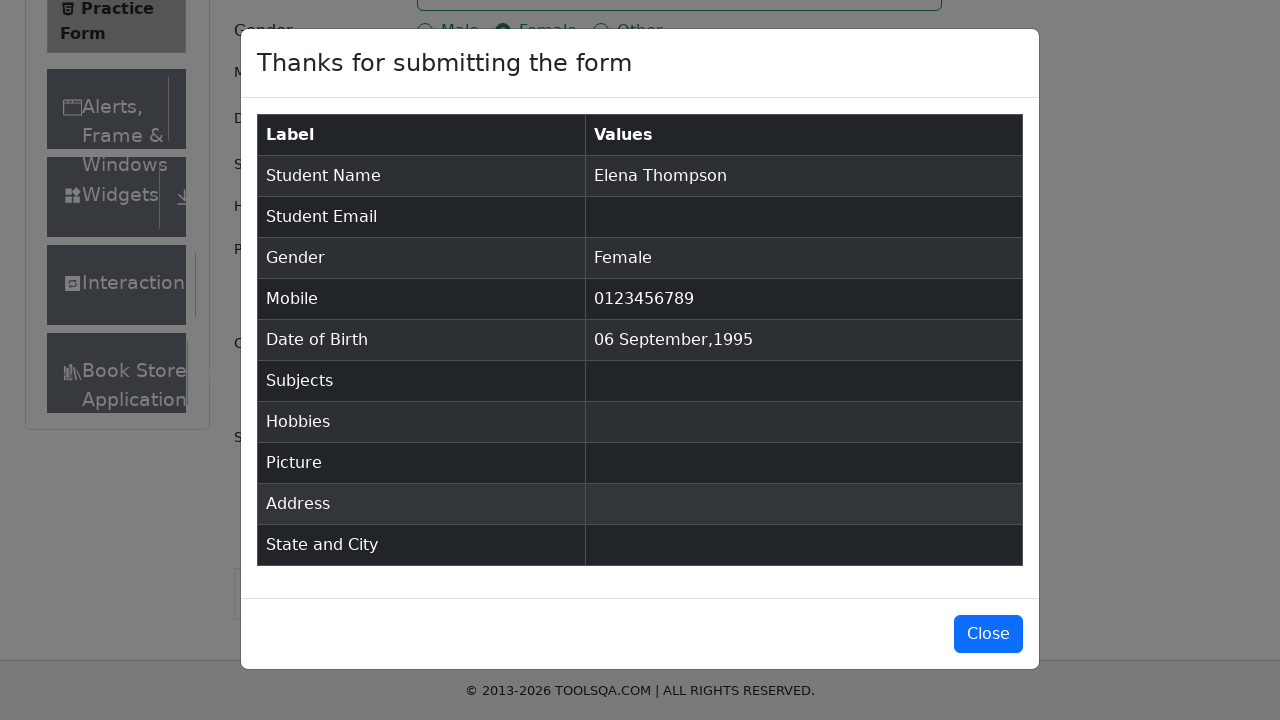

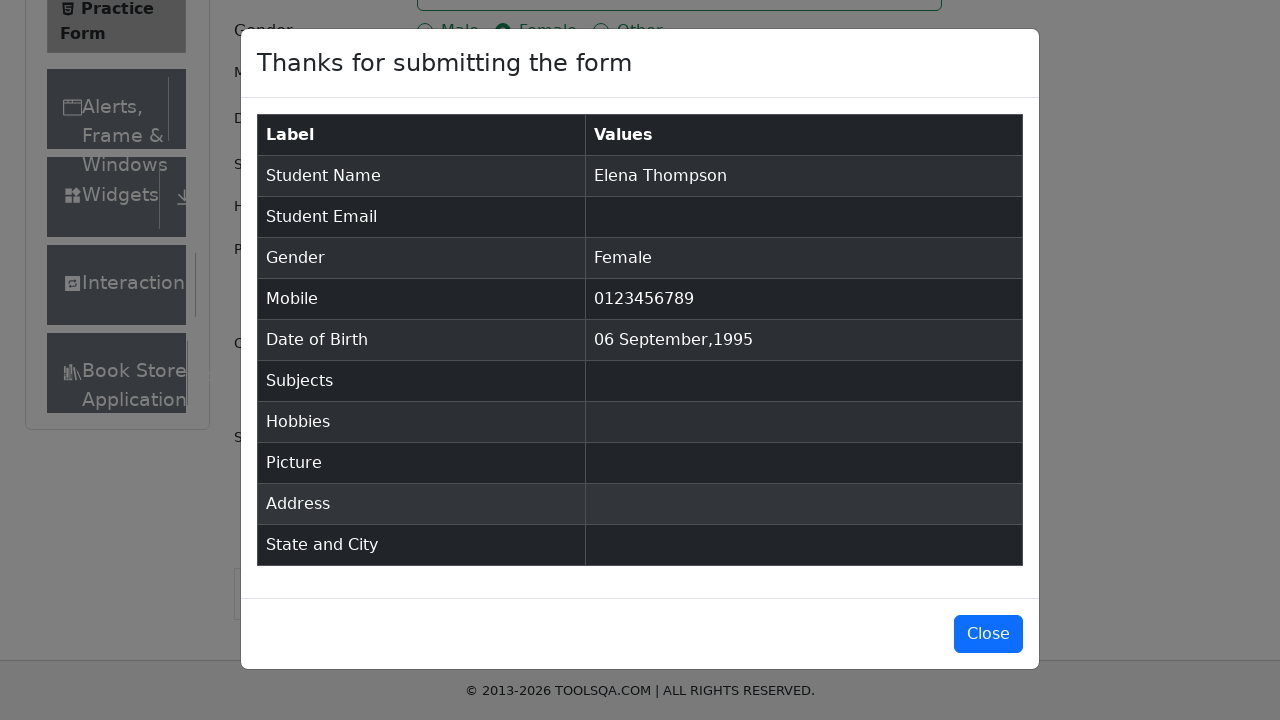